Tests a slider control by dragging it to change its value and verifying the new value matches the expected result

Starting URL: https://dineshvelhal.github.io/testautomation-playground/forms.html

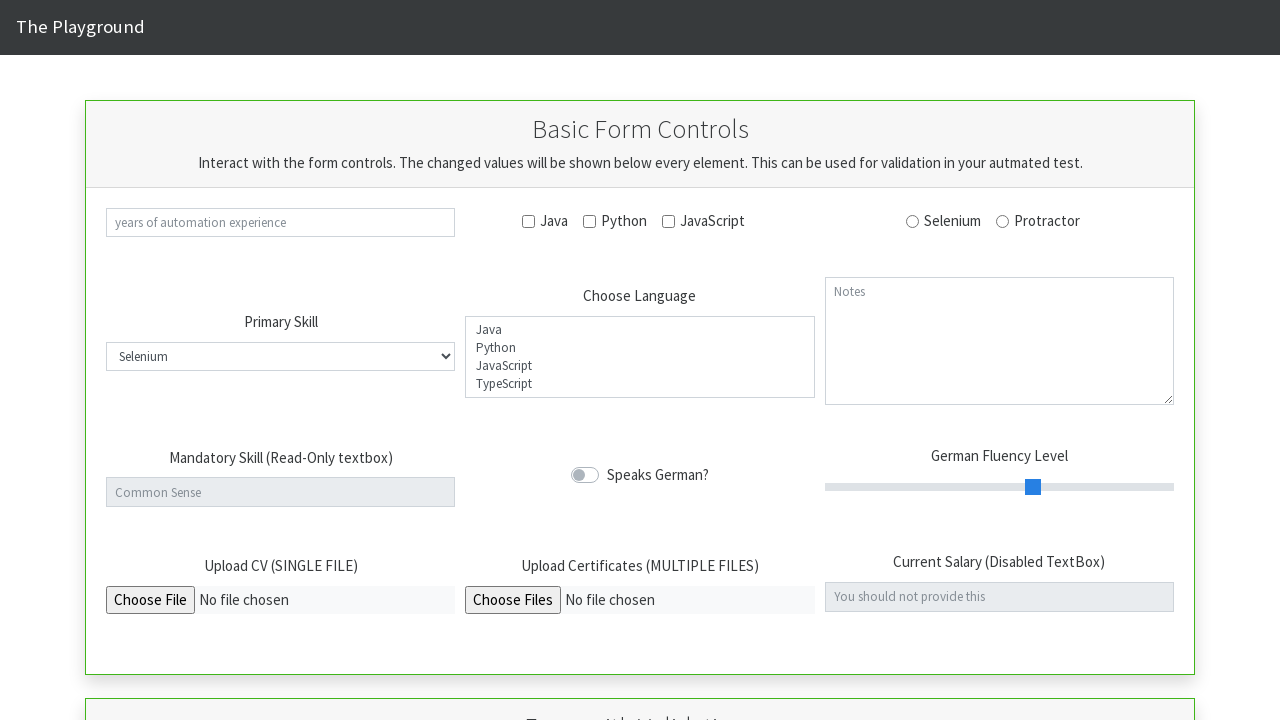

Navigated to forms playground page
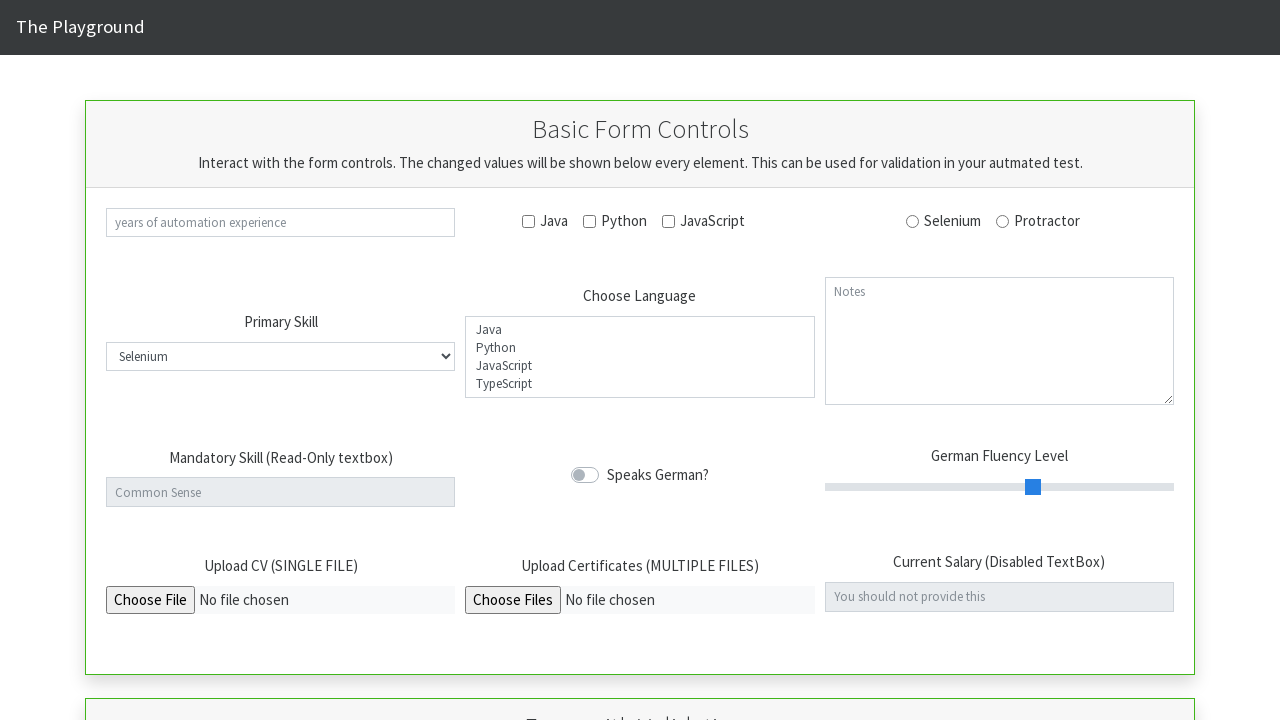

Slider element is now visible
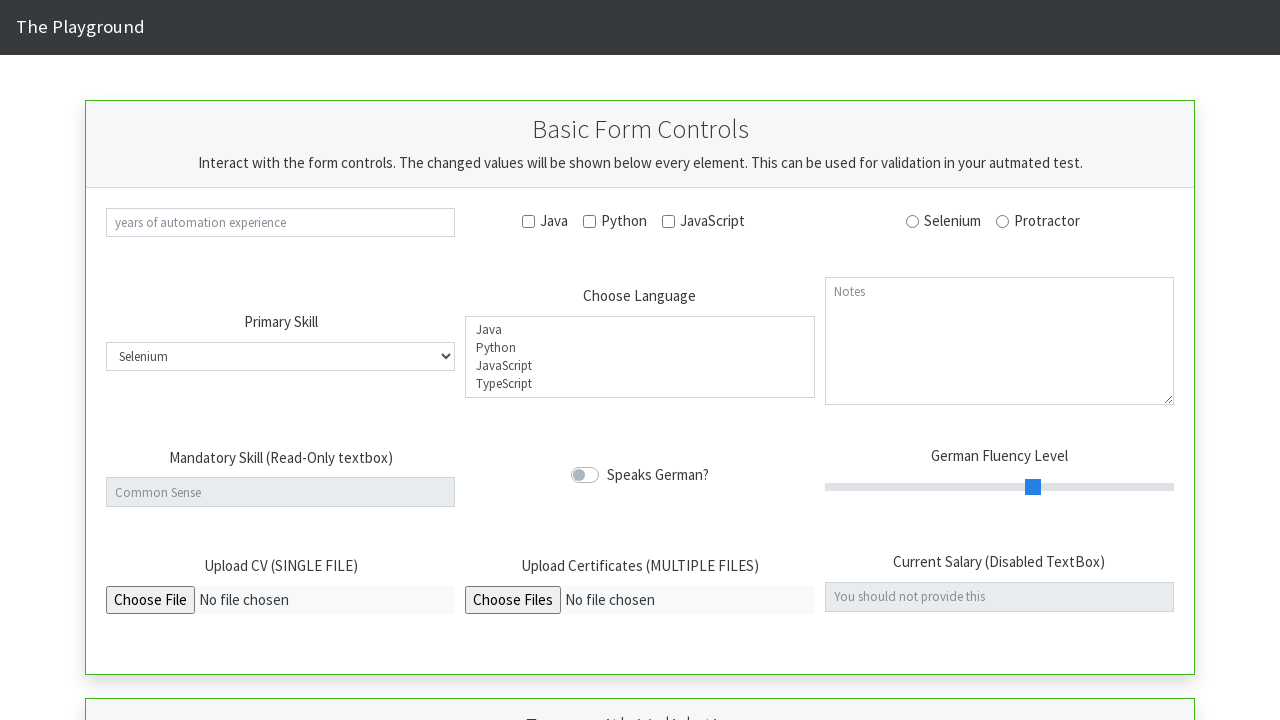

Retrieved slider bounding box dimensions
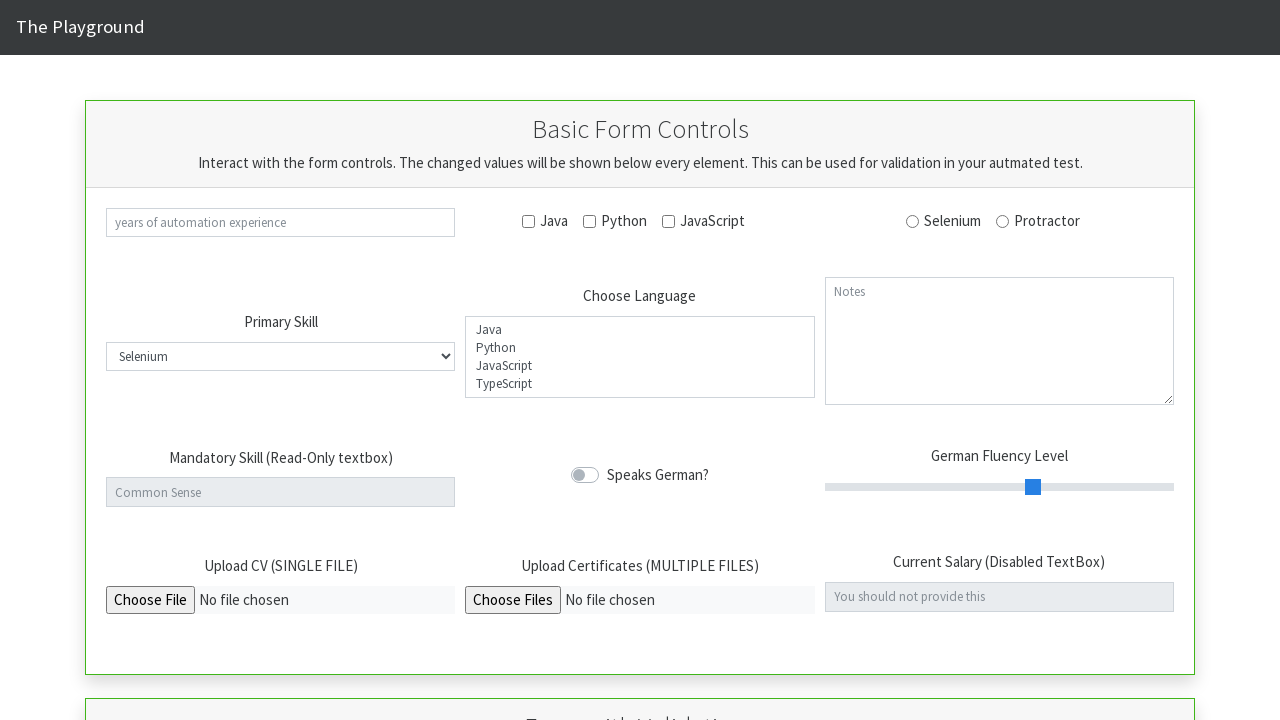

Dragged slider 80 pixels to the right to set value to 4 at (1079, 487)
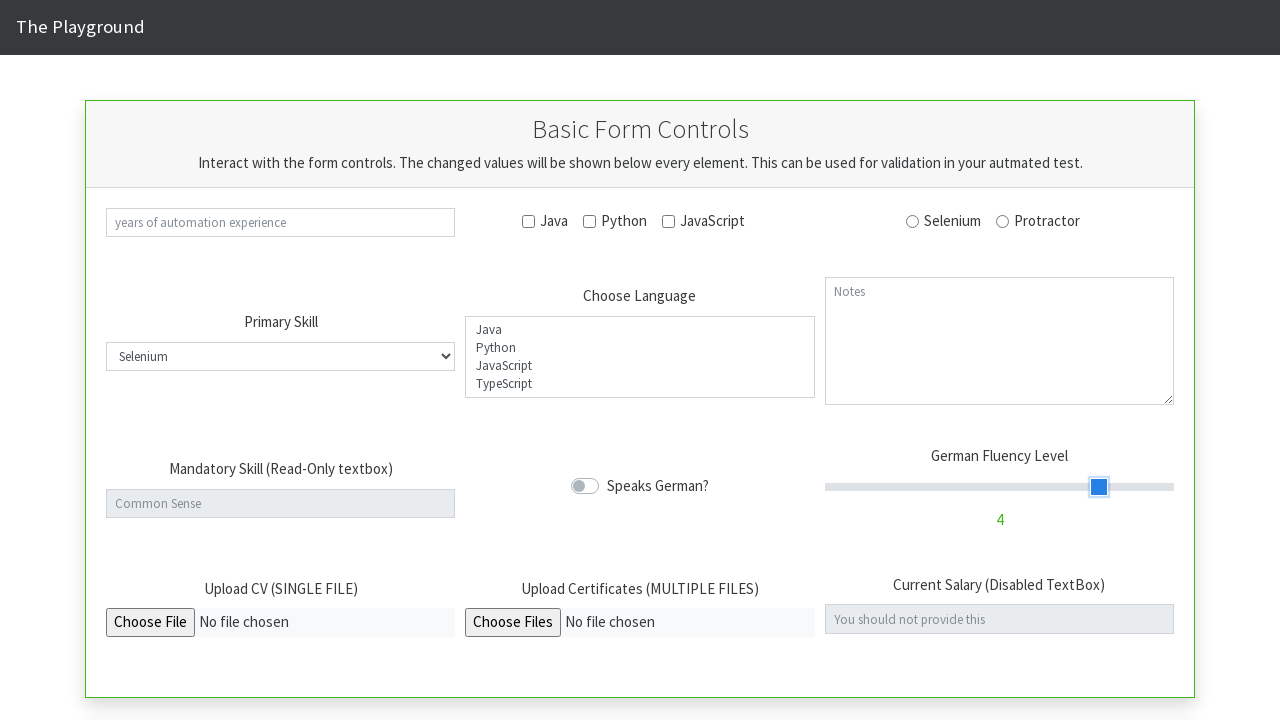

Slider validation element loaded
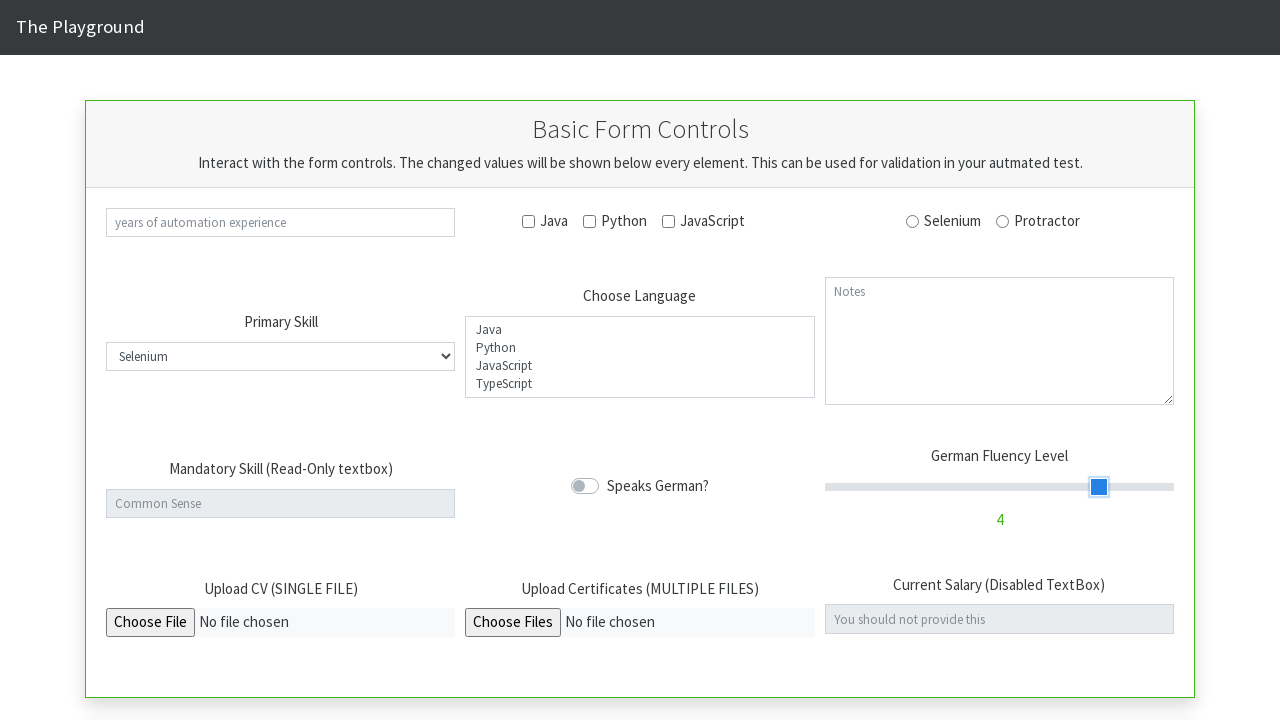

Retrieved slider value: 4
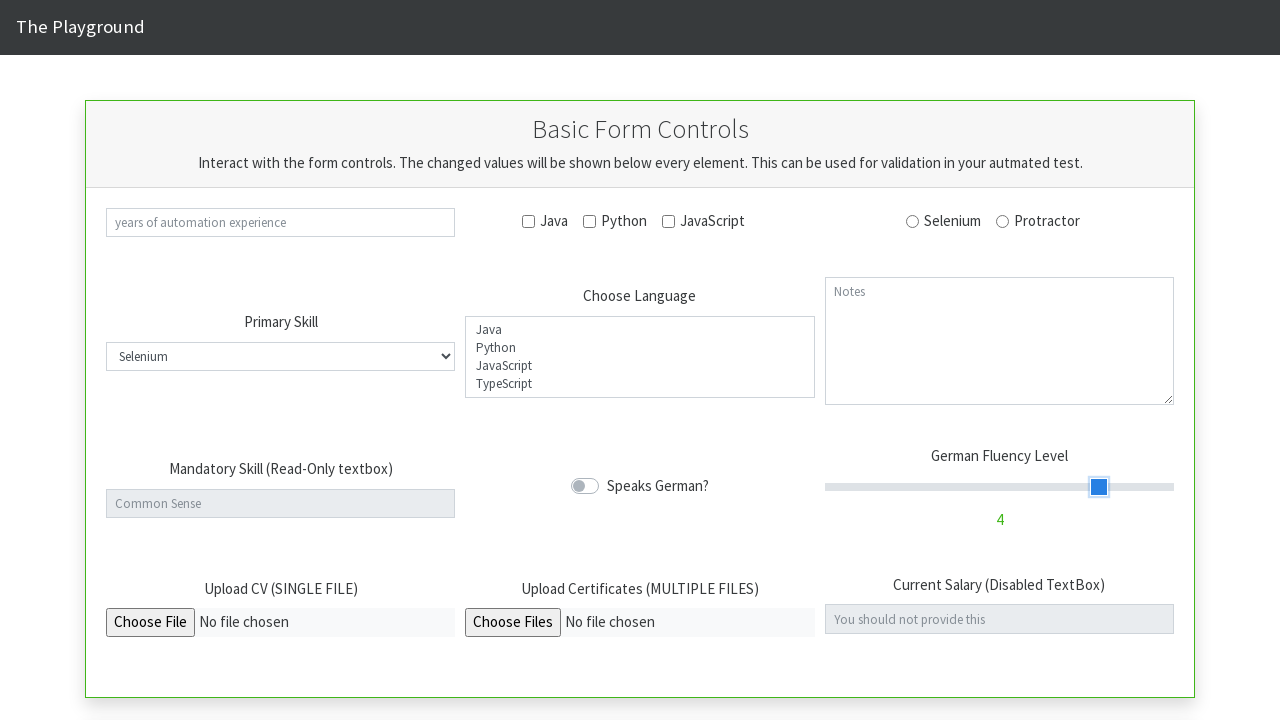

Assertion passed: slider value matches expected value of 4
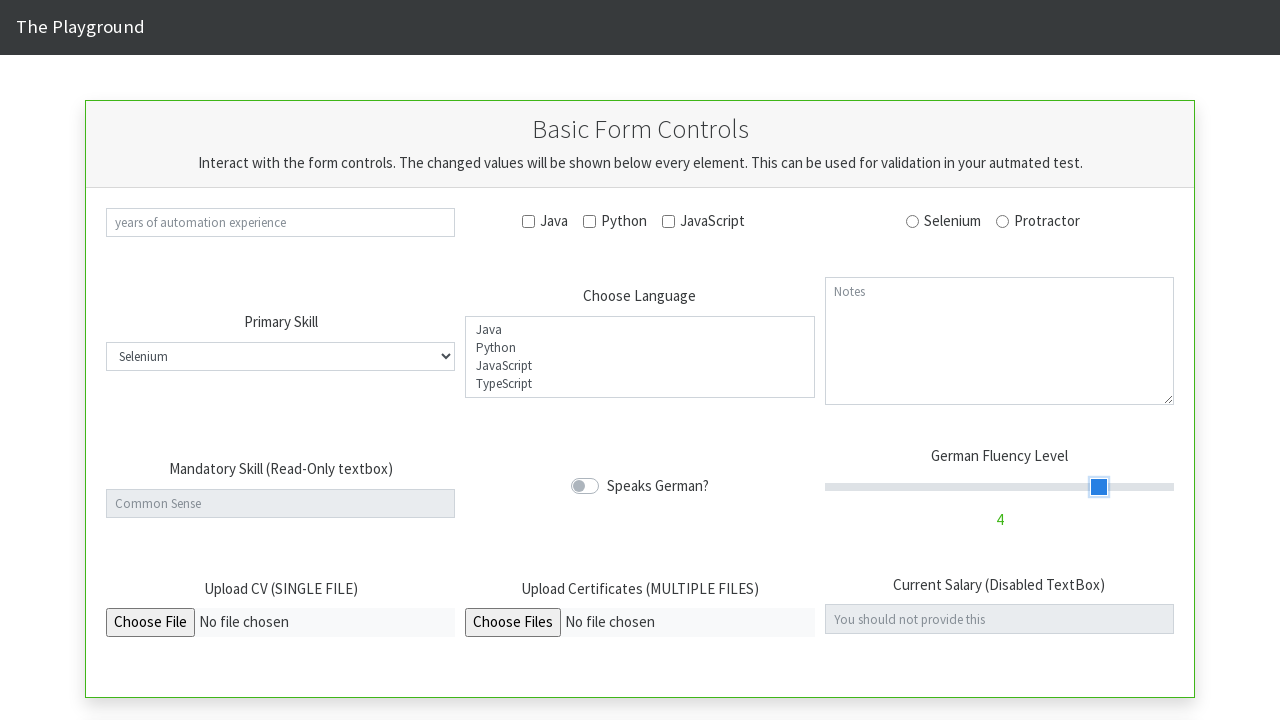

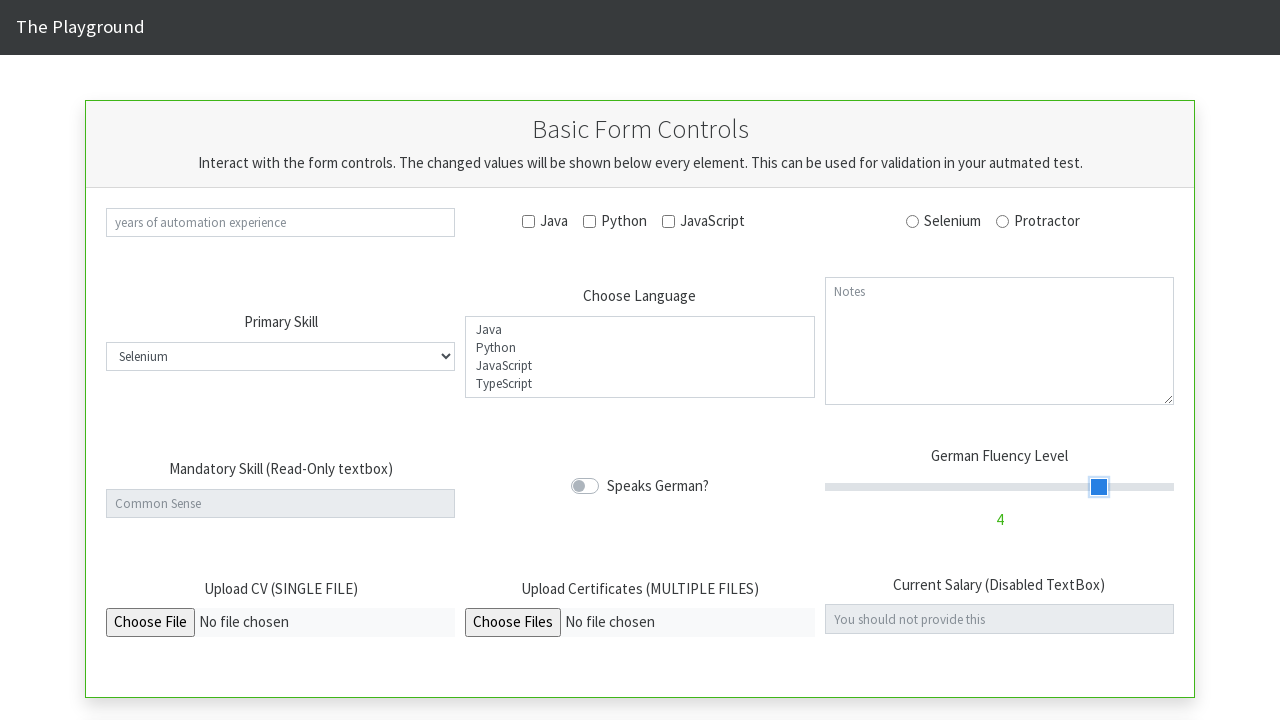